Tests alert handling functionality by triggering different types of alerts (accept and dismiss) and validating their text content

Starting URL: https://rahulshettyacademy.com/AutomationPractice/

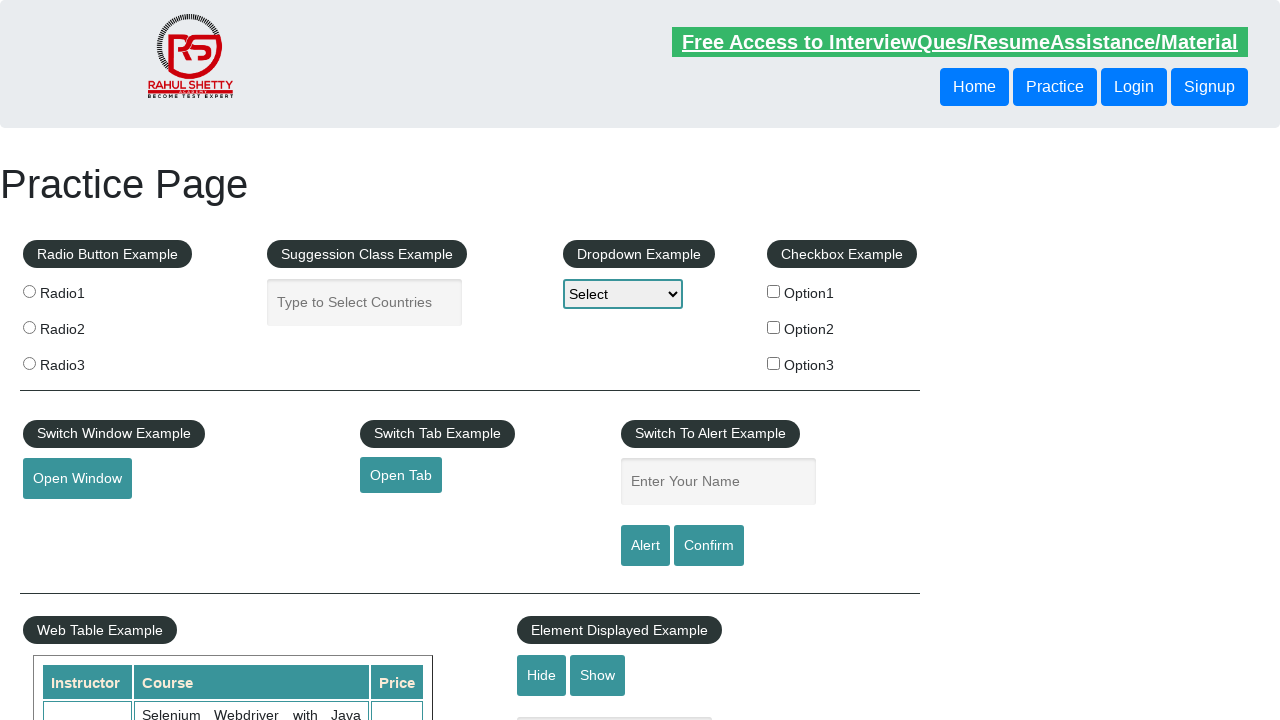

Filled name field with 'Gulnawaz Arshad' on #name
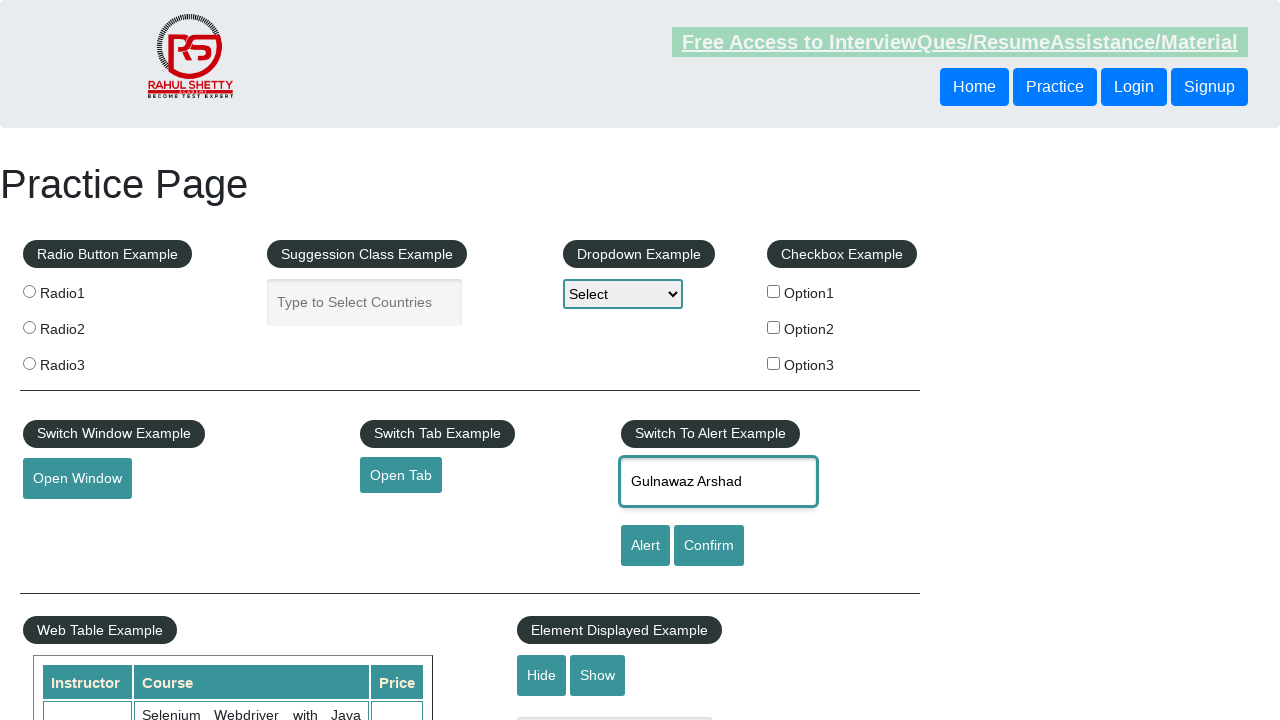

Clicked alert button to trigger alert dialog at (645, 546) on #alertbtn
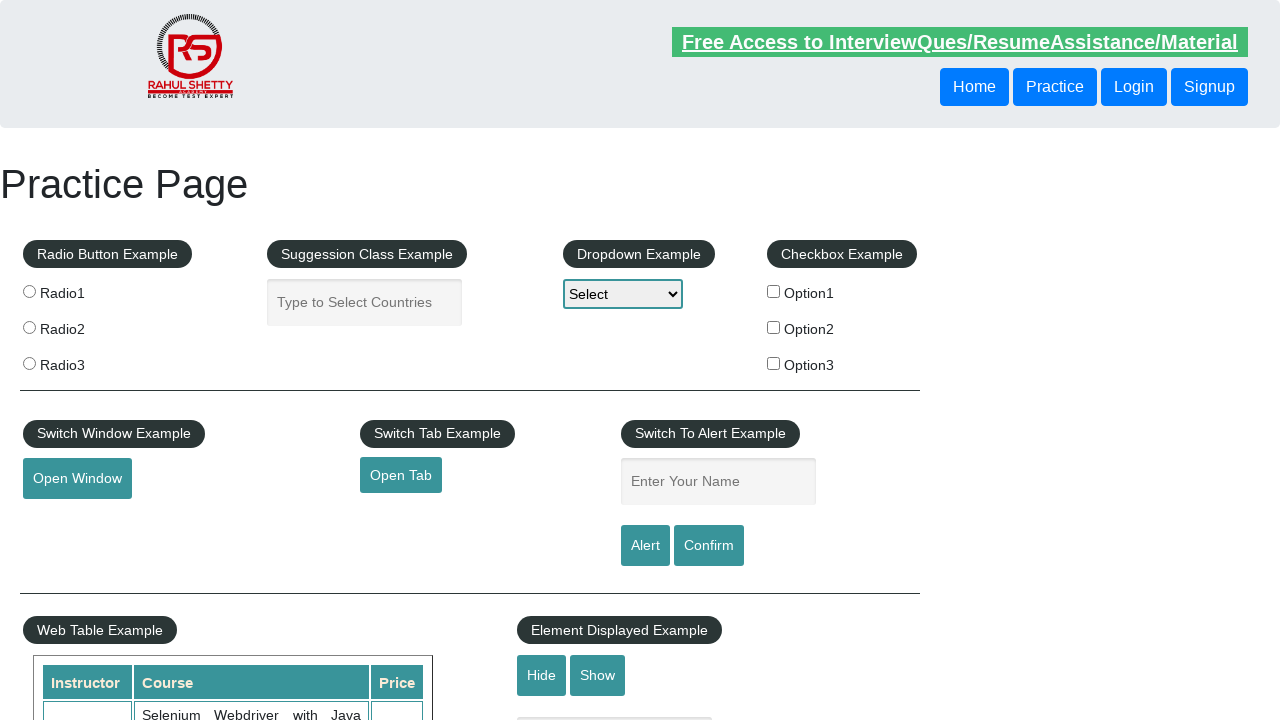

Set up dialog handler to accept alerts
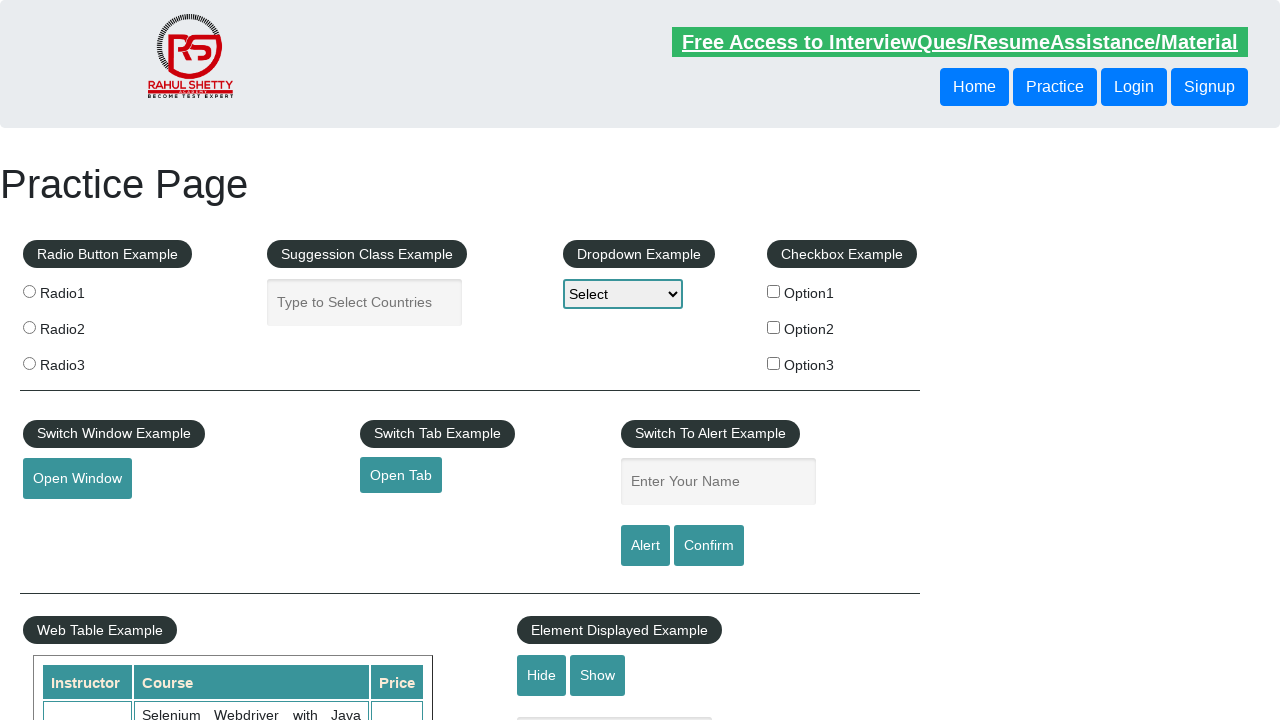

Filled name field with 'Aaira Arshad' on #name
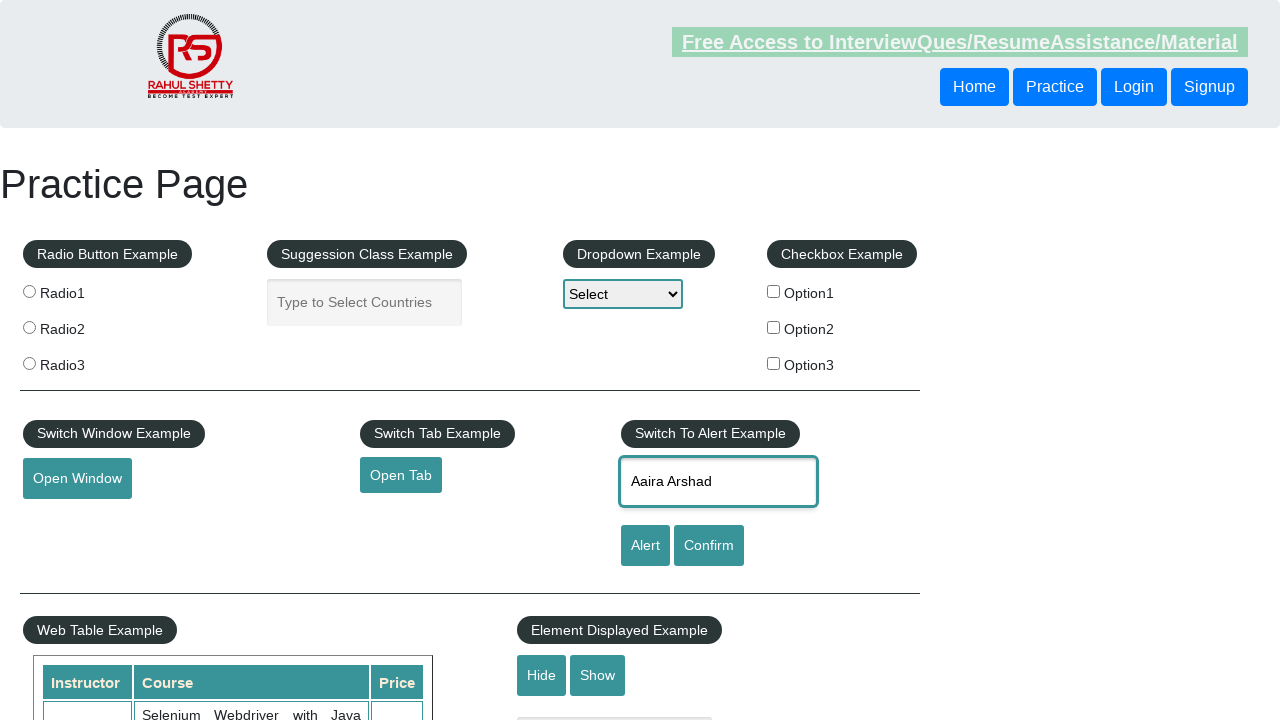

Clicked confirm button to trigger confirm dialog at (709, 546) on #confirmbtn
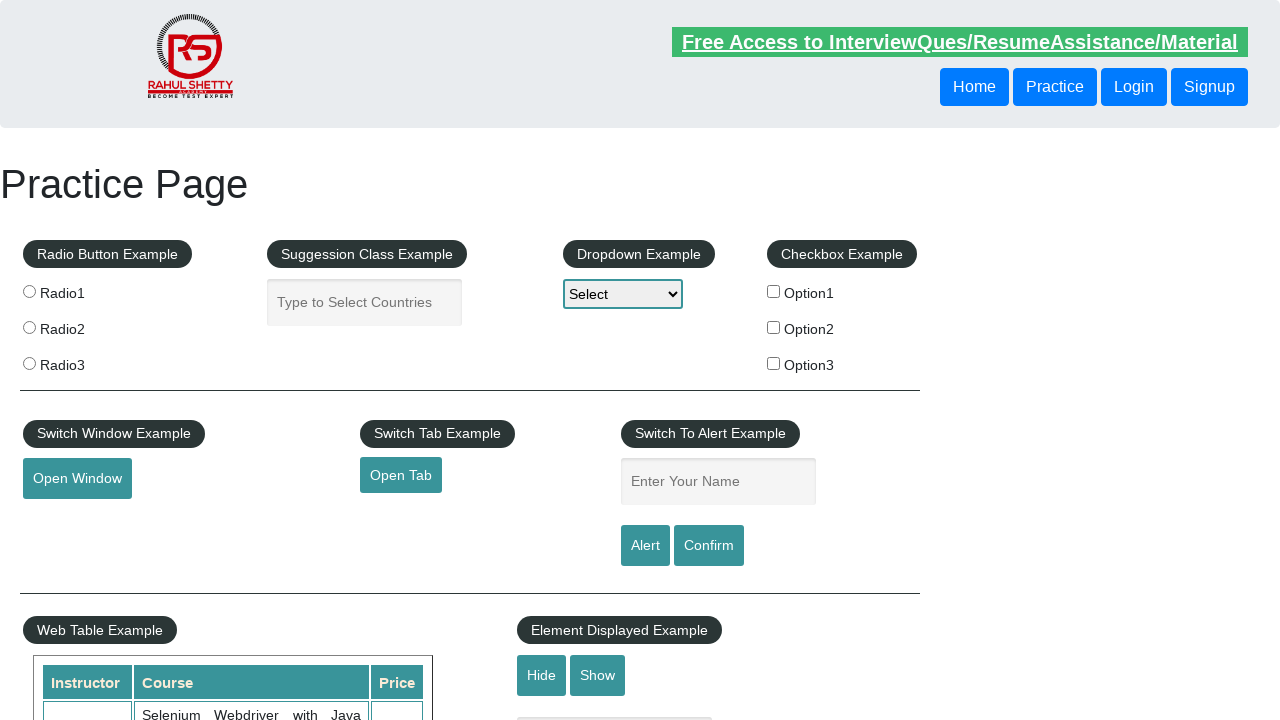

Set up dialog handler to dismiss confirm dialog
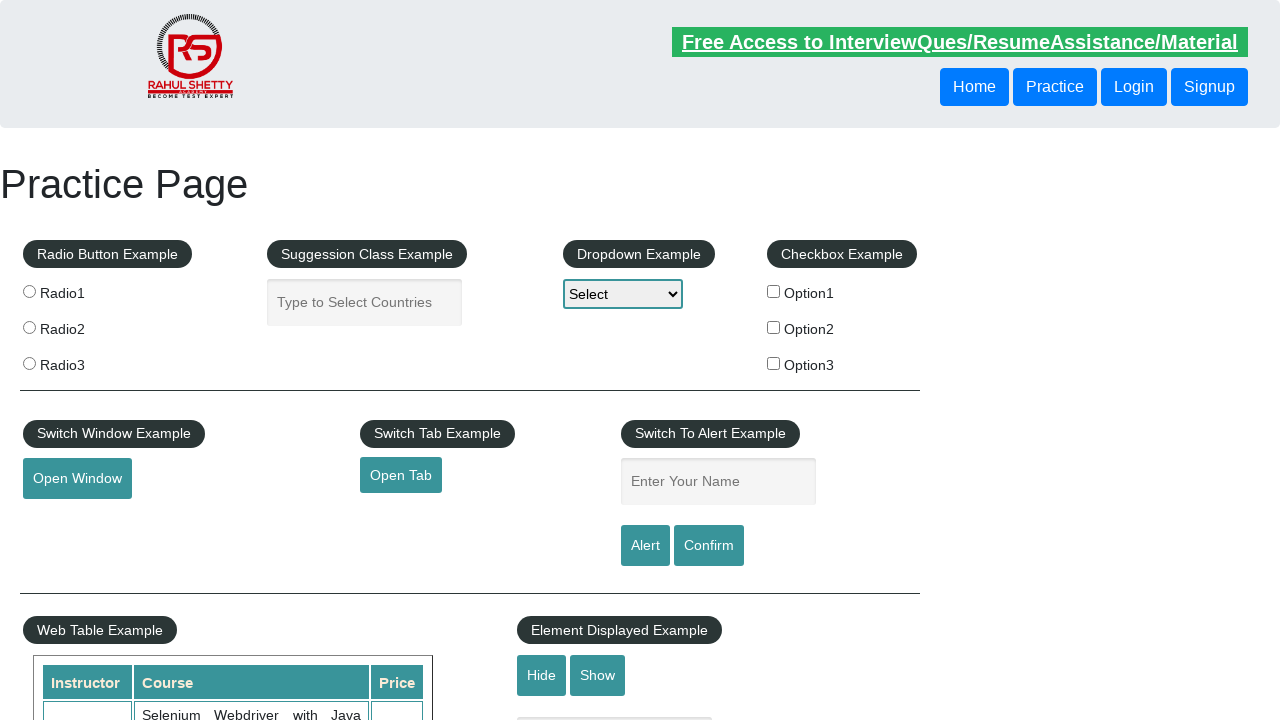

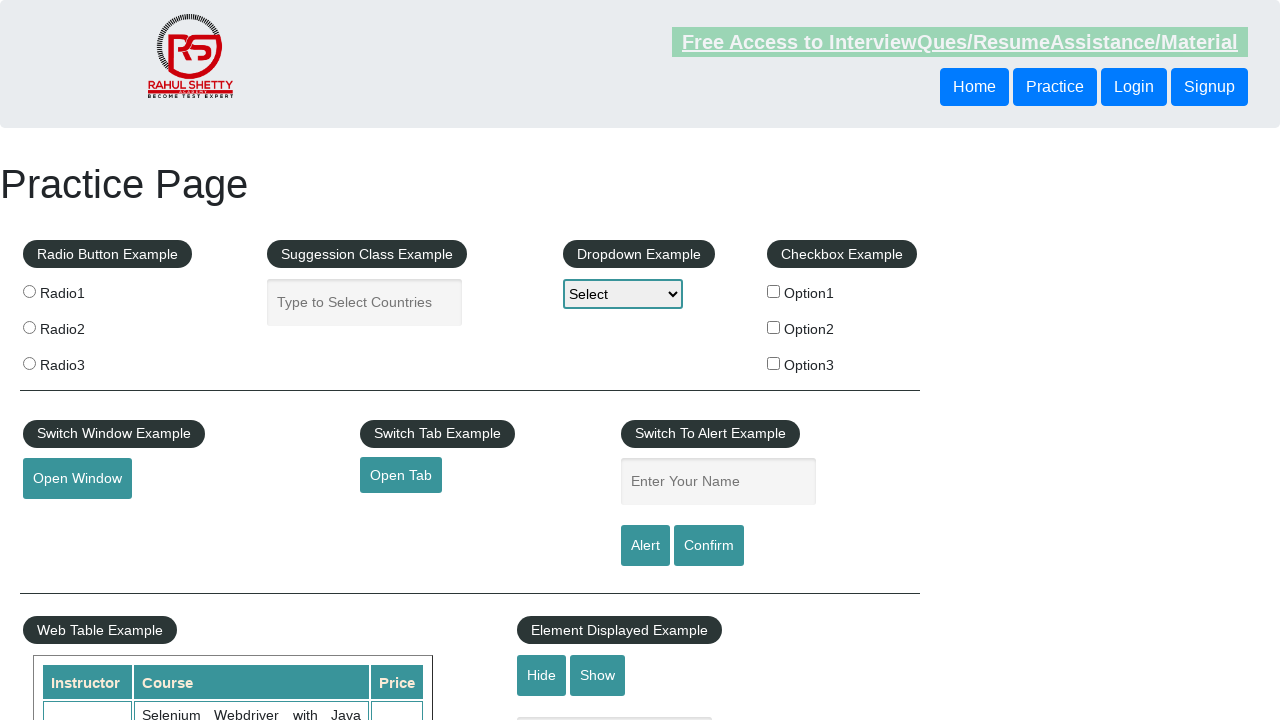